Tests the GoToWebinar join flow by entering a webinar ID and email address, then submitting the form to join a webinar session.

Starting URL: https://global.gotowebinar.com/join

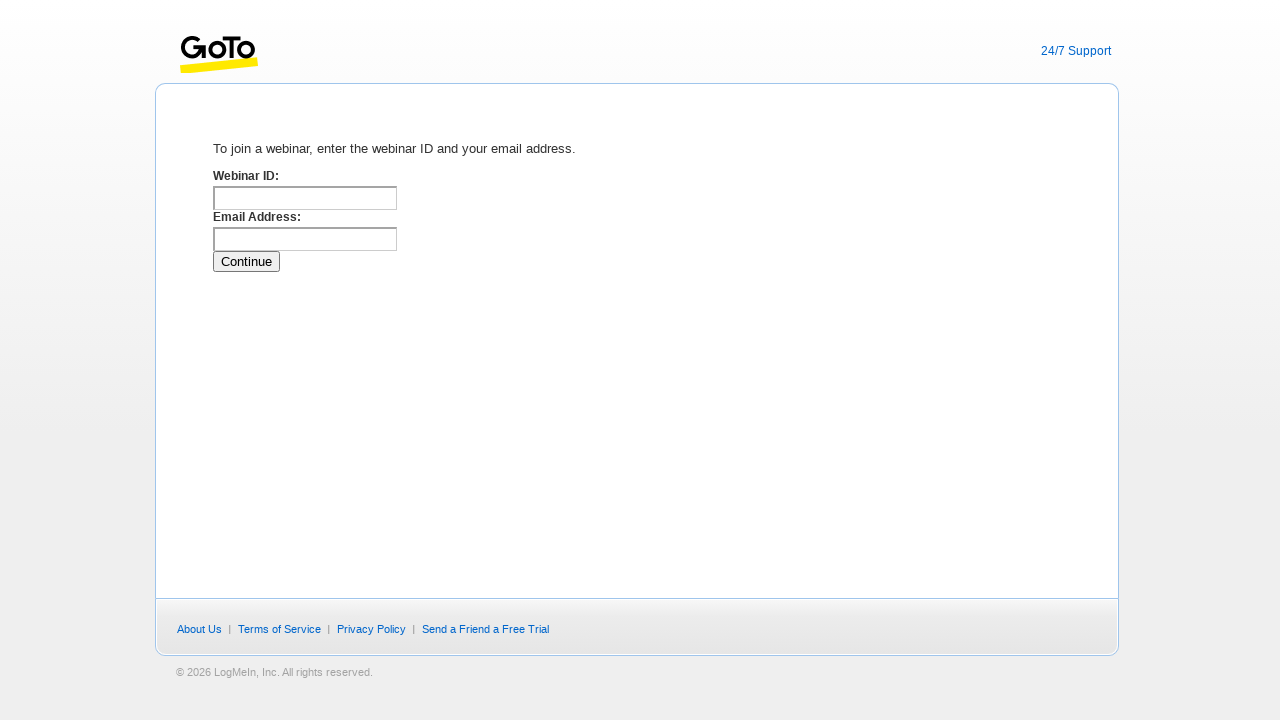

Entered webinar ID 847592316 in the publicId field on #publicId
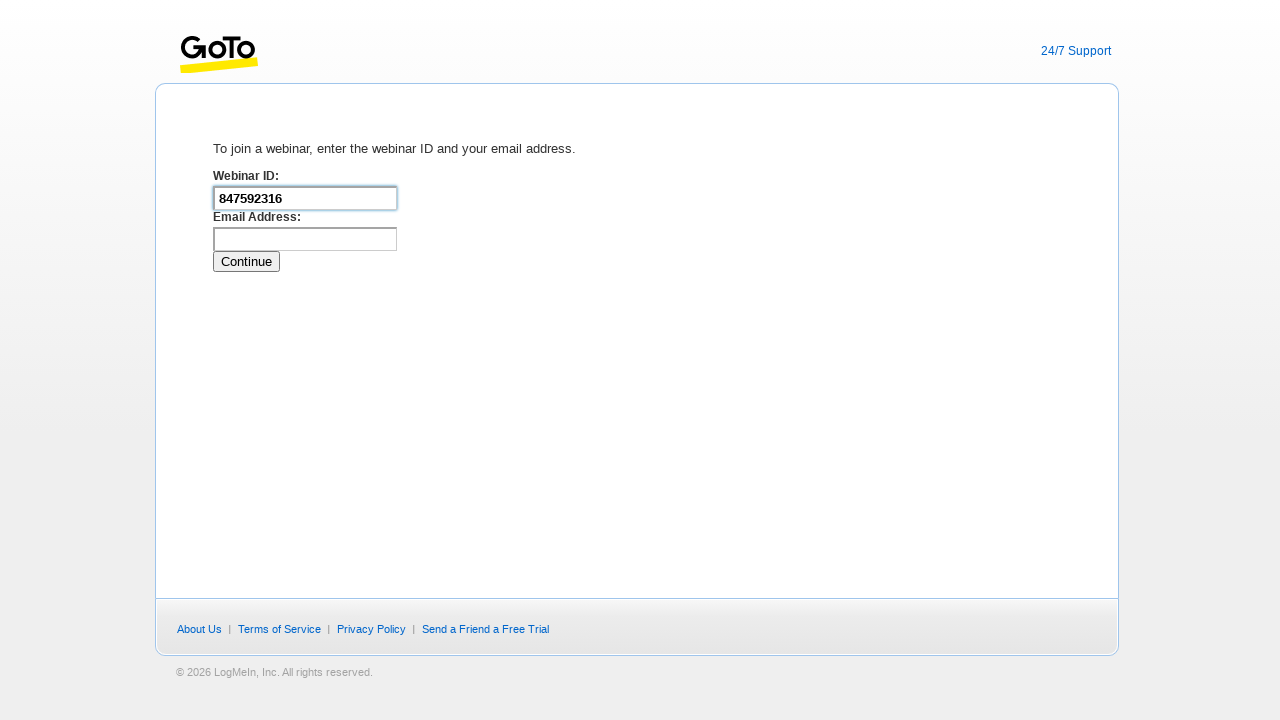

Entered email address john.smith42@example.com in the email field on #email
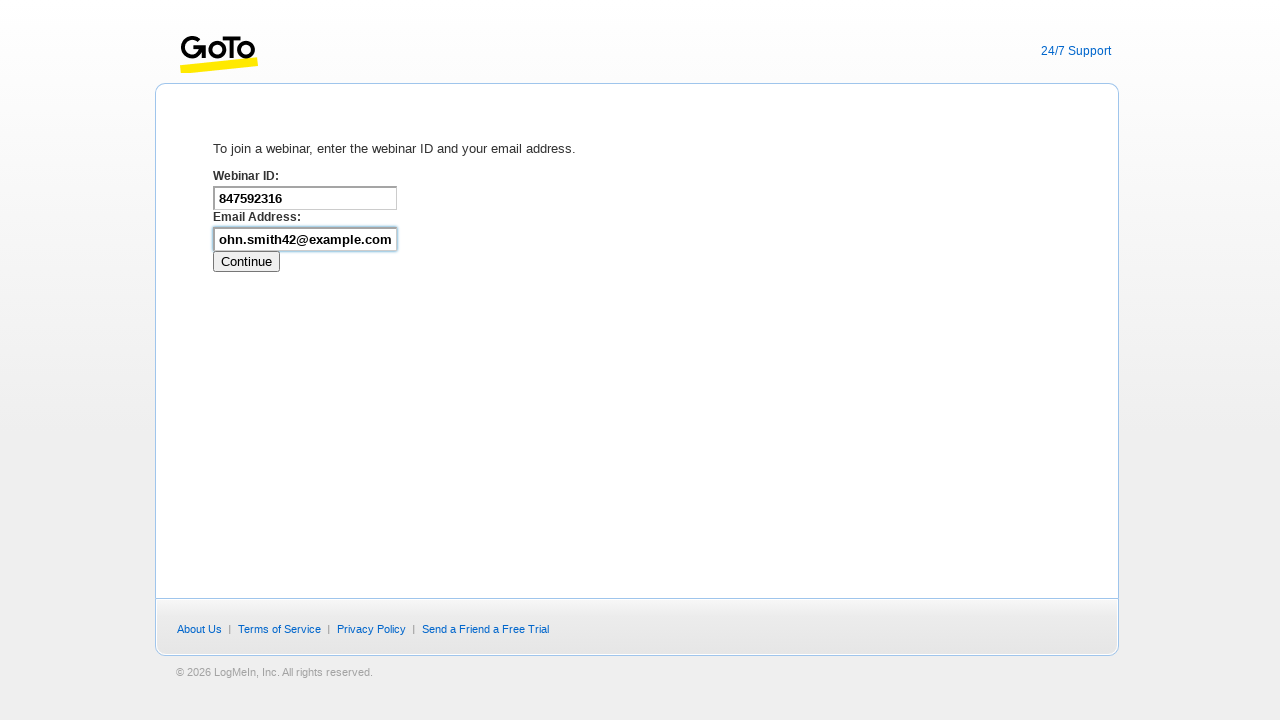

Clicked submit button to join the webinar session at (246, 262) on #submit
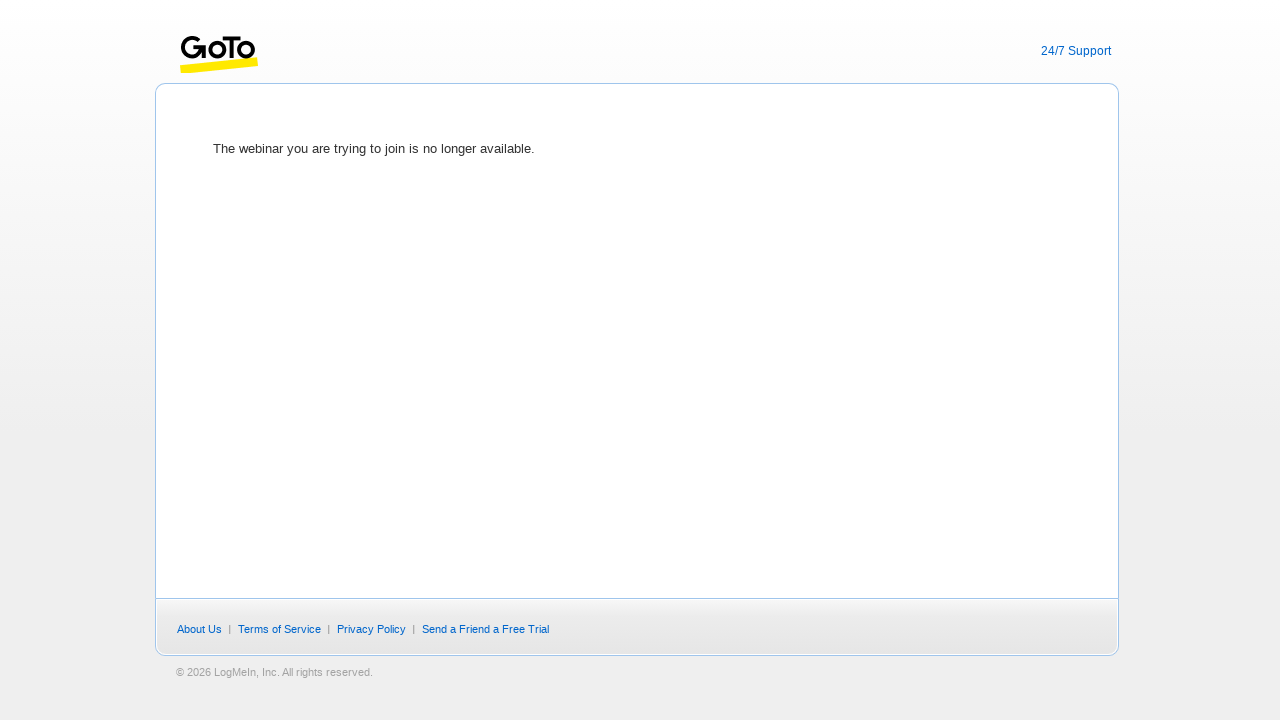

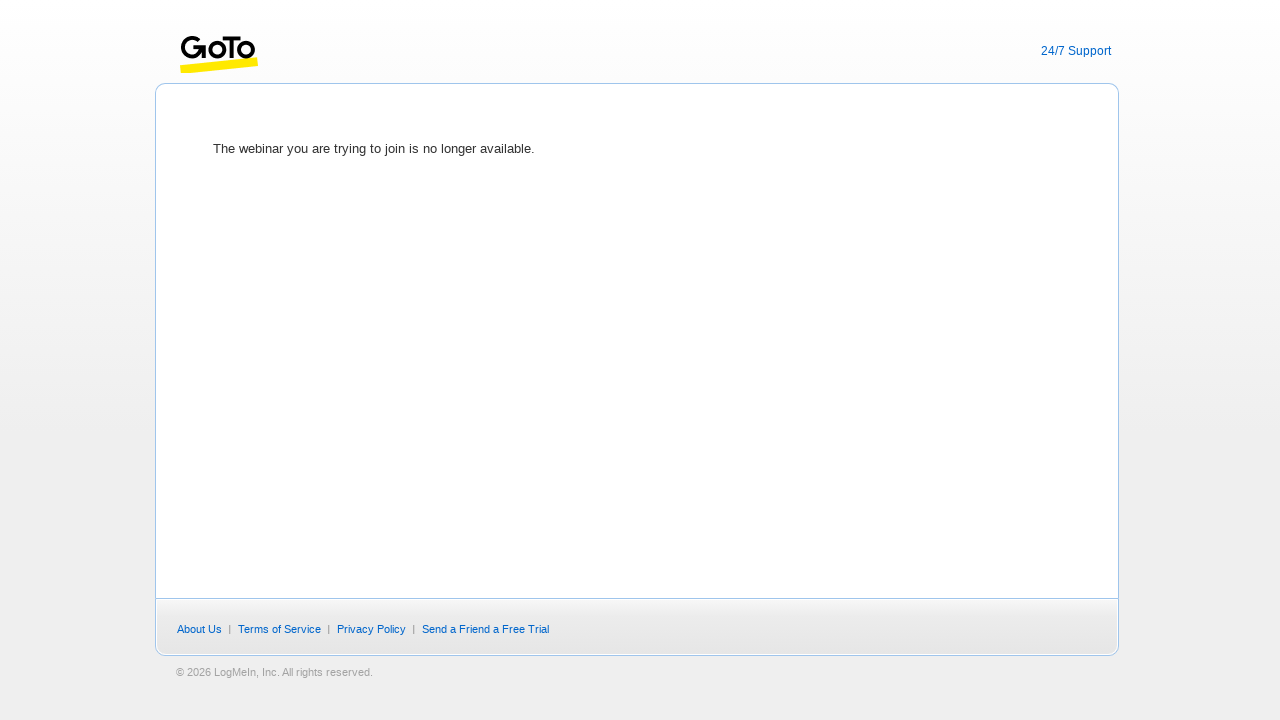